Tests filling a firstname field on a registration form and verifies the input value can be retrieved via the element's value attribute

Starting URL: https://naveenautomationlabs.com/opencart/index.php?route=account/register

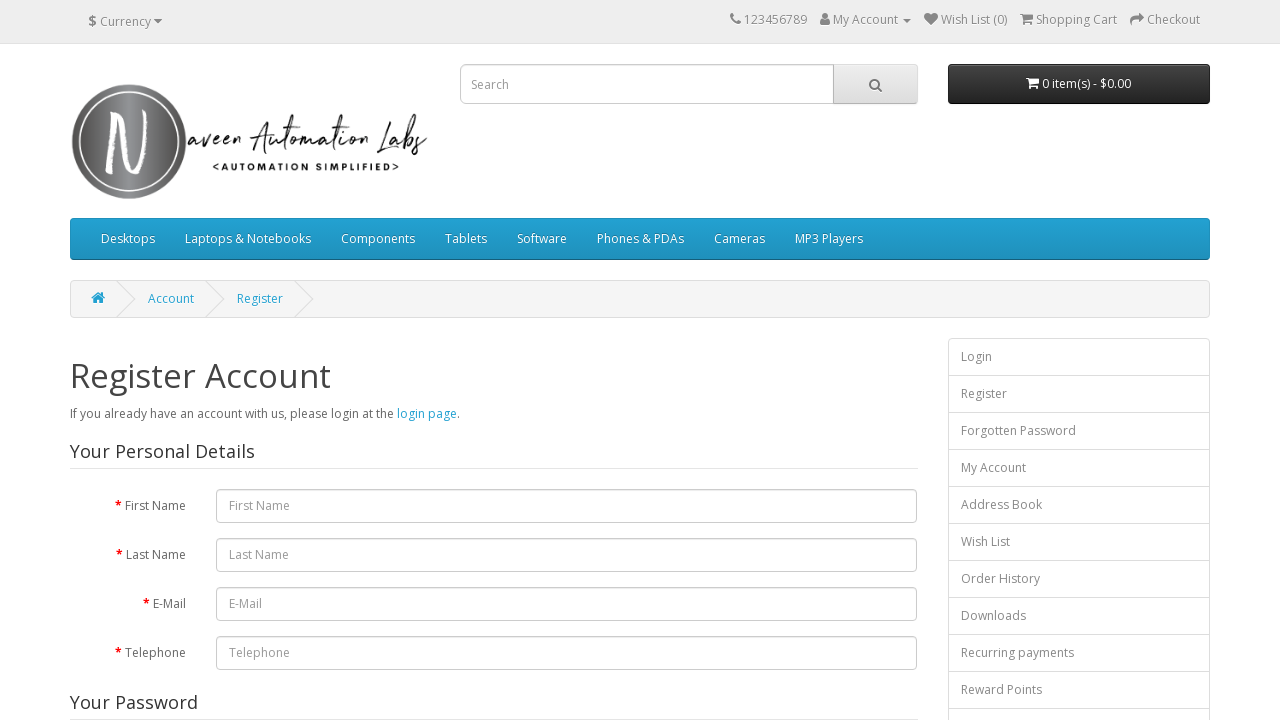

Filled firstname field with 'Parizat' on input[name='firstname']
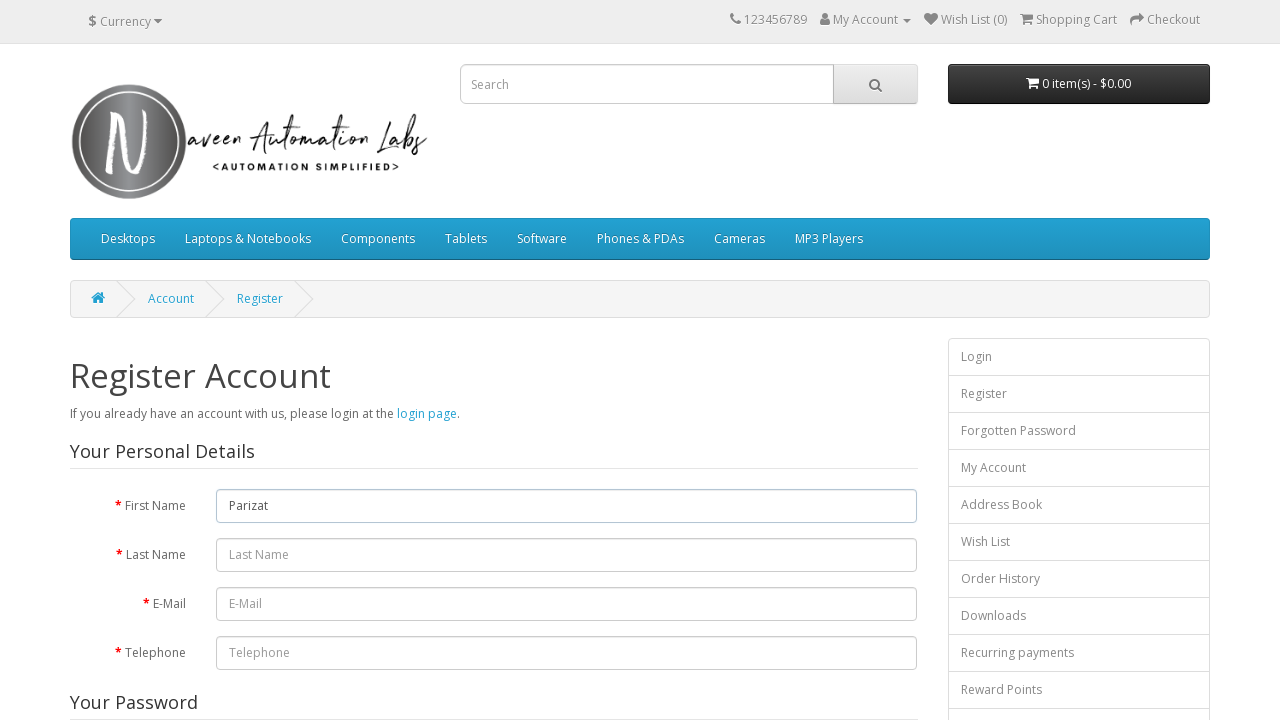

Retrieved firstname input value attribute: 
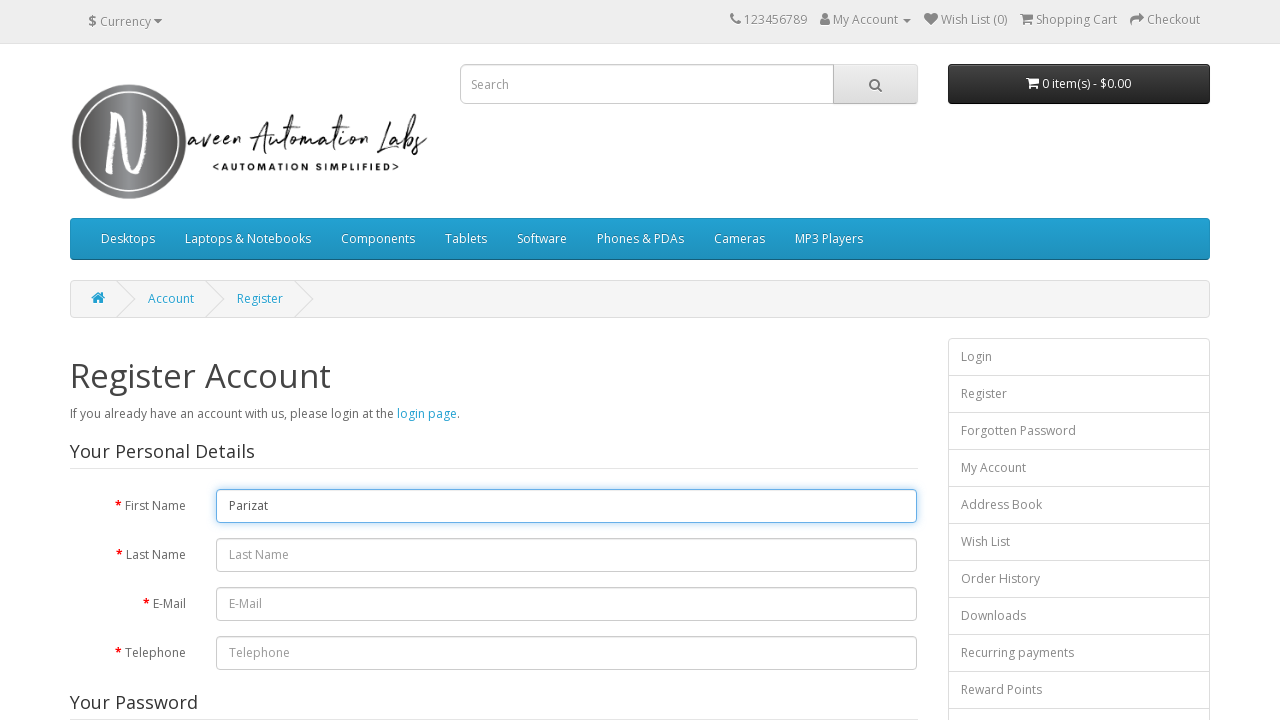

Printed firstname input value to console
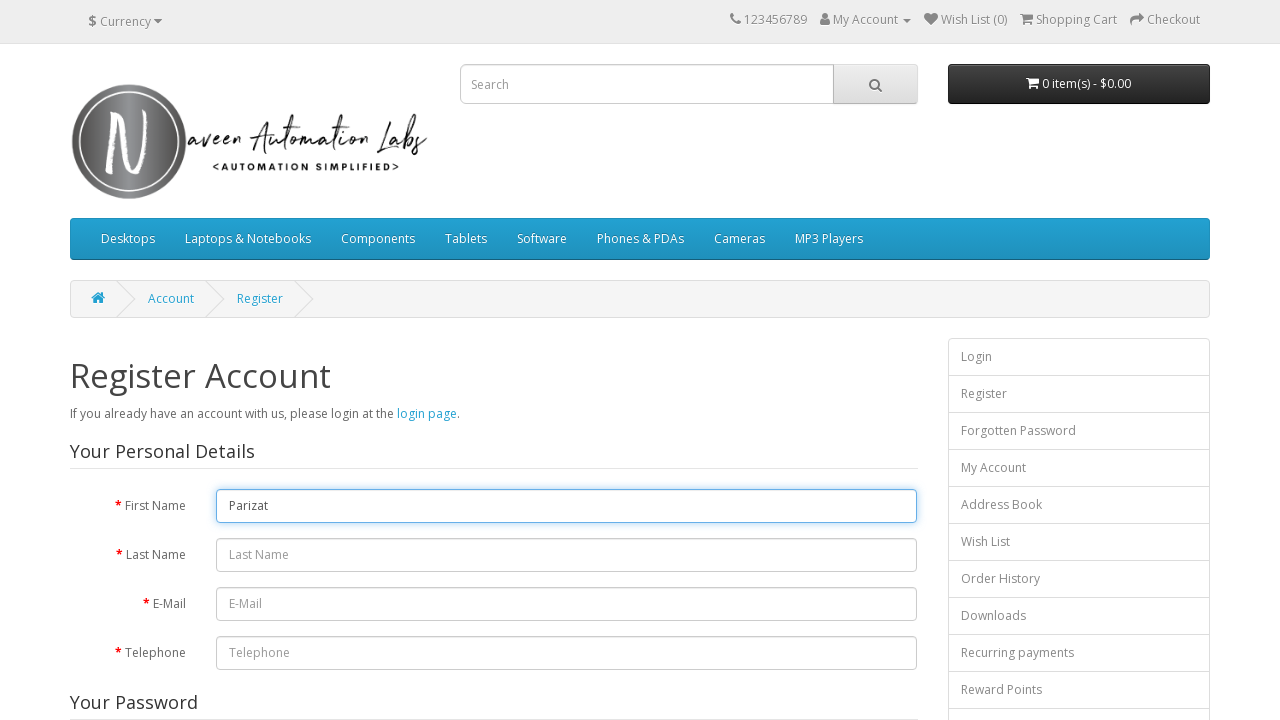

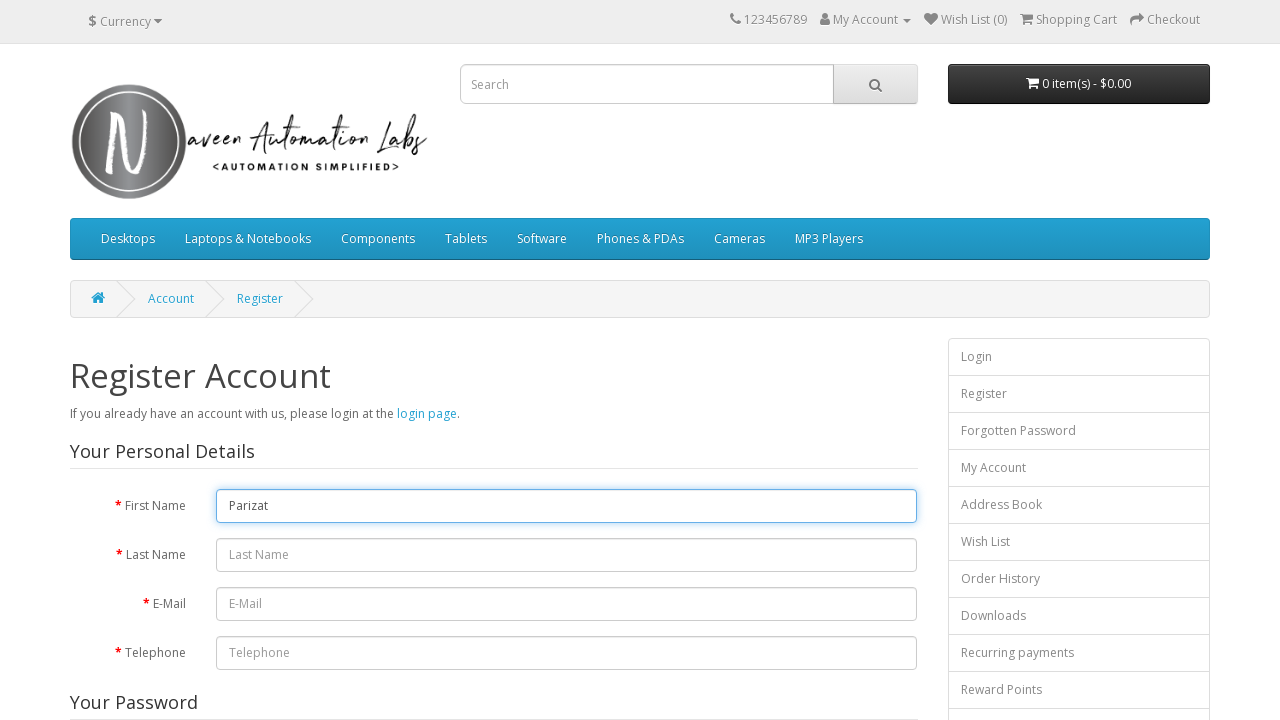